Tests page scrolling functionality using keyboard actions (Page Down, Page Up, Arrow Down, Arrow Up) to navigate up and down the page.

Starting URL: https://www.techproeducation.com

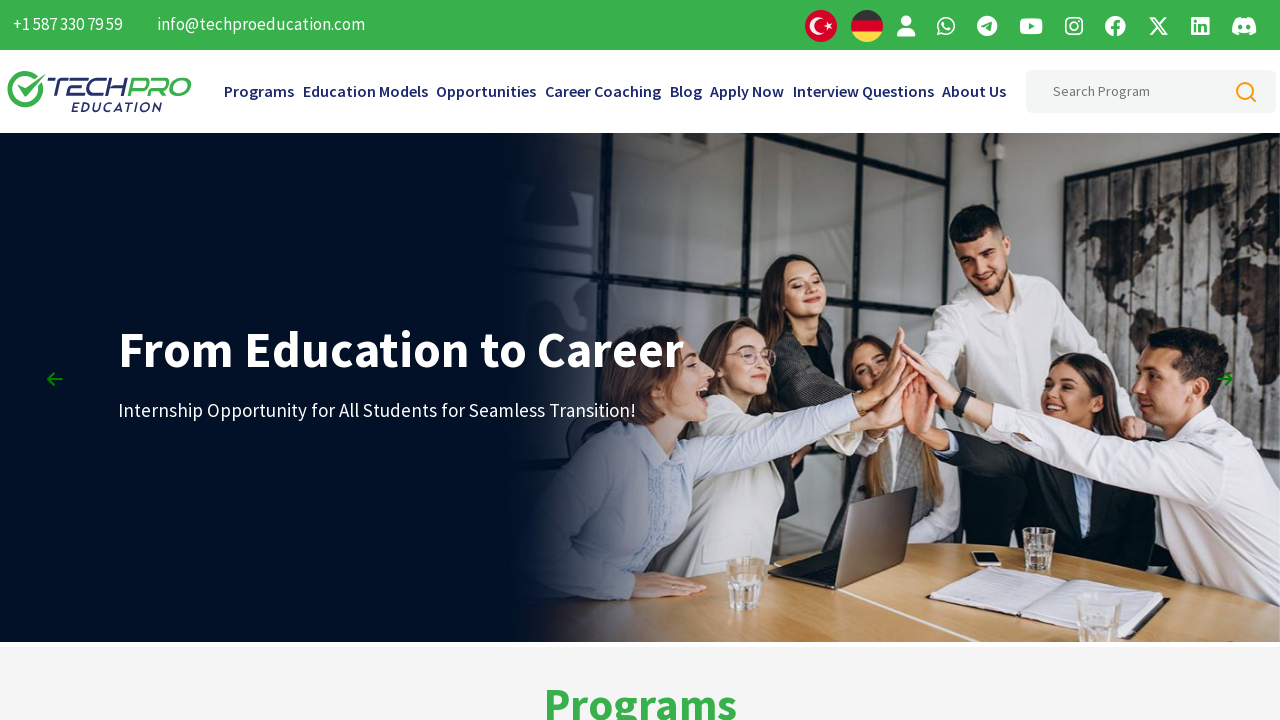

Pressed Page Down to scroll down
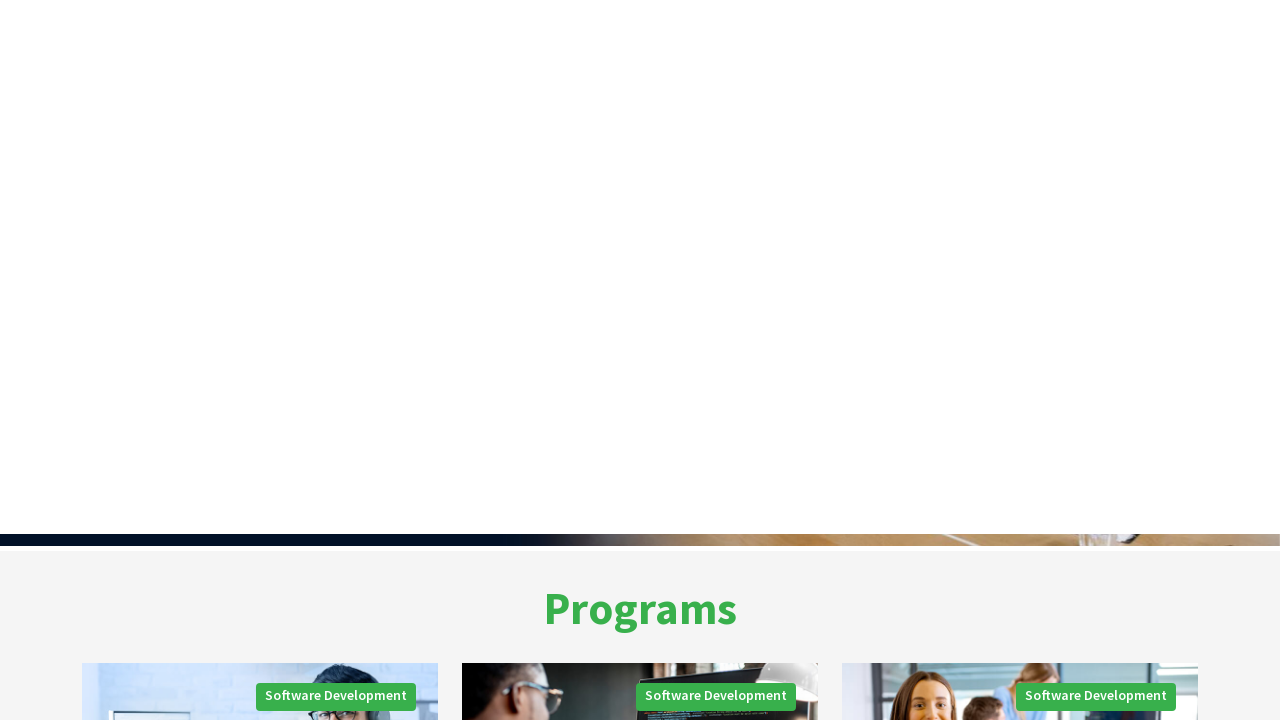

Pressed Page Down to scroll down (2nd time)
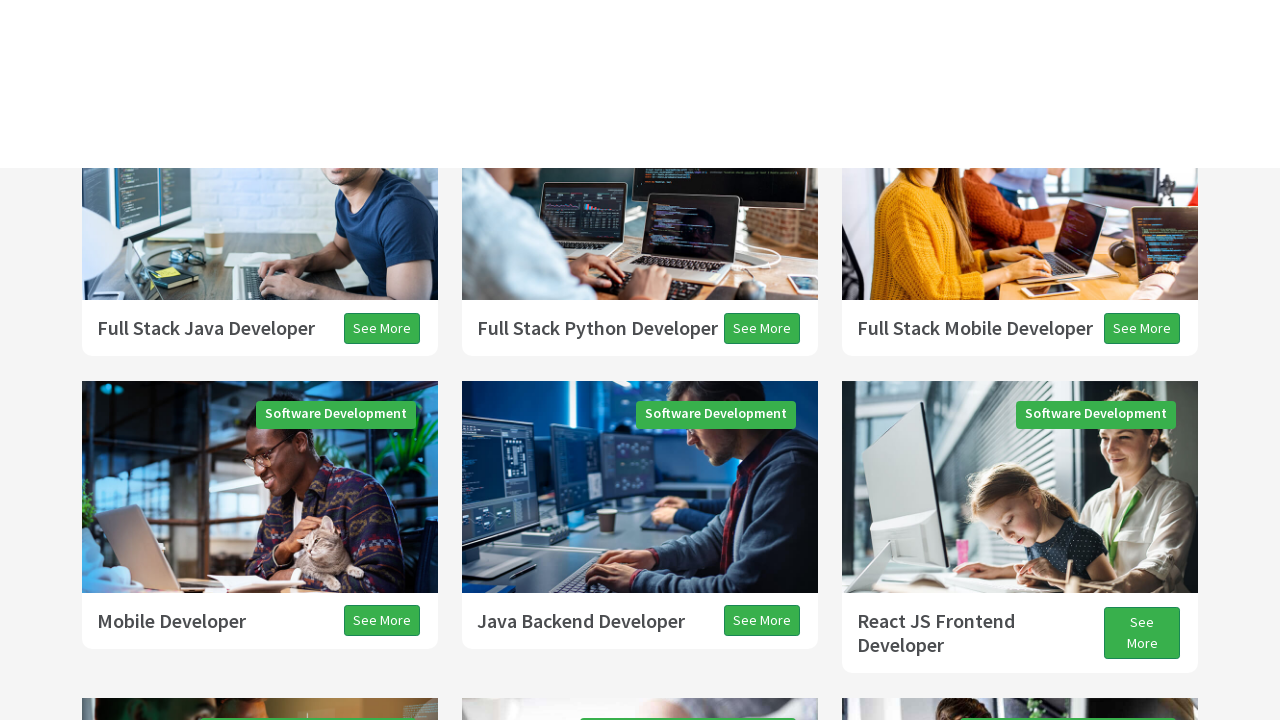

Pressed Page Down to scroll down (3rd time)
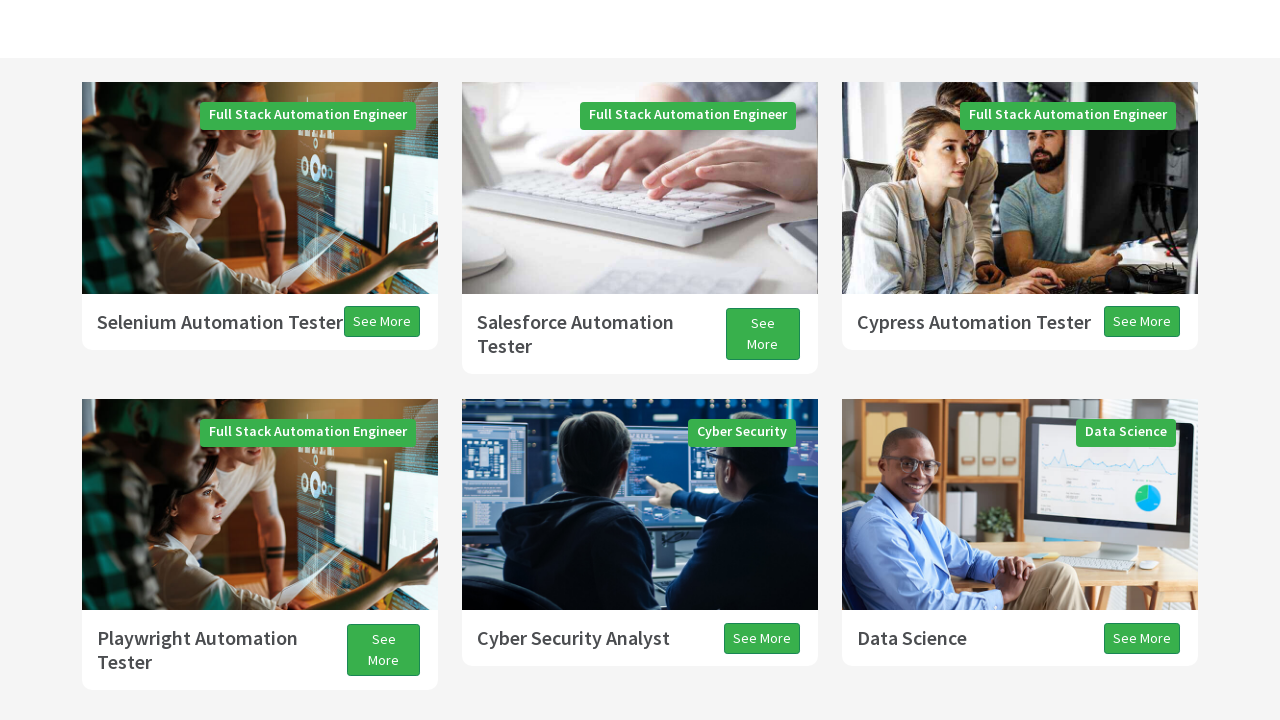

Waited 1 second for scroll to complete
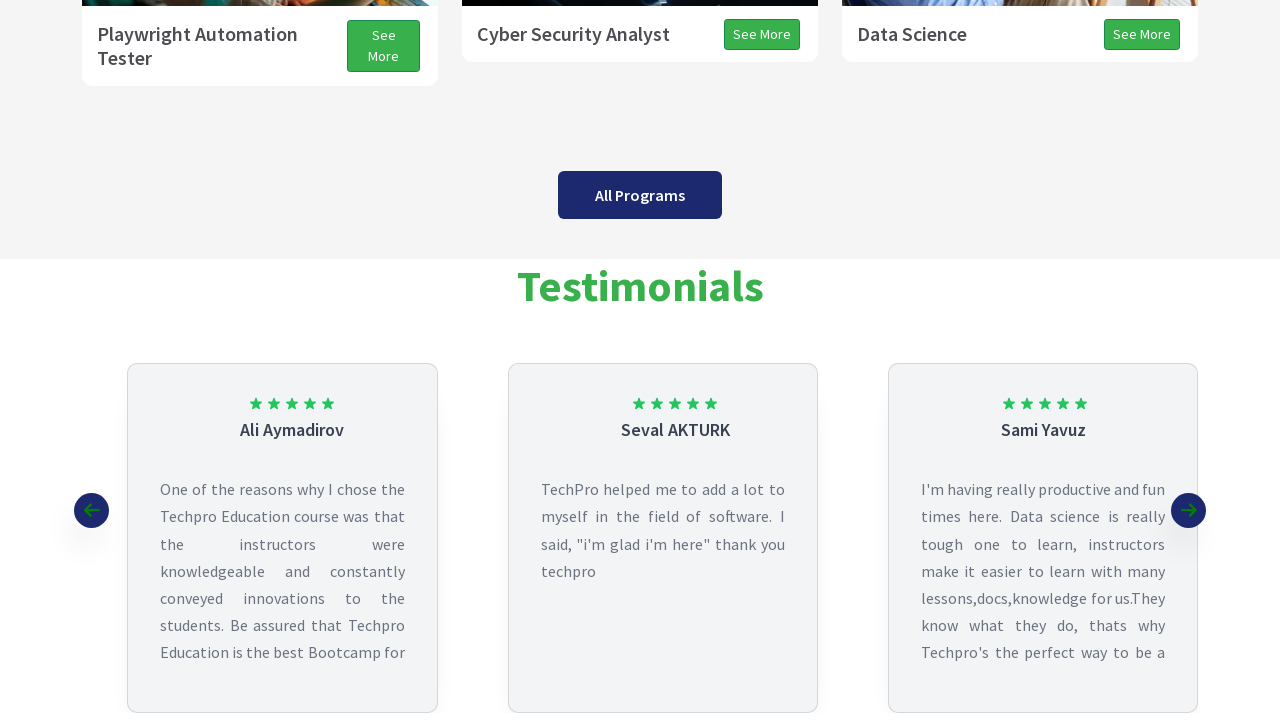

Pressed Arrow Down to scroll down slightly
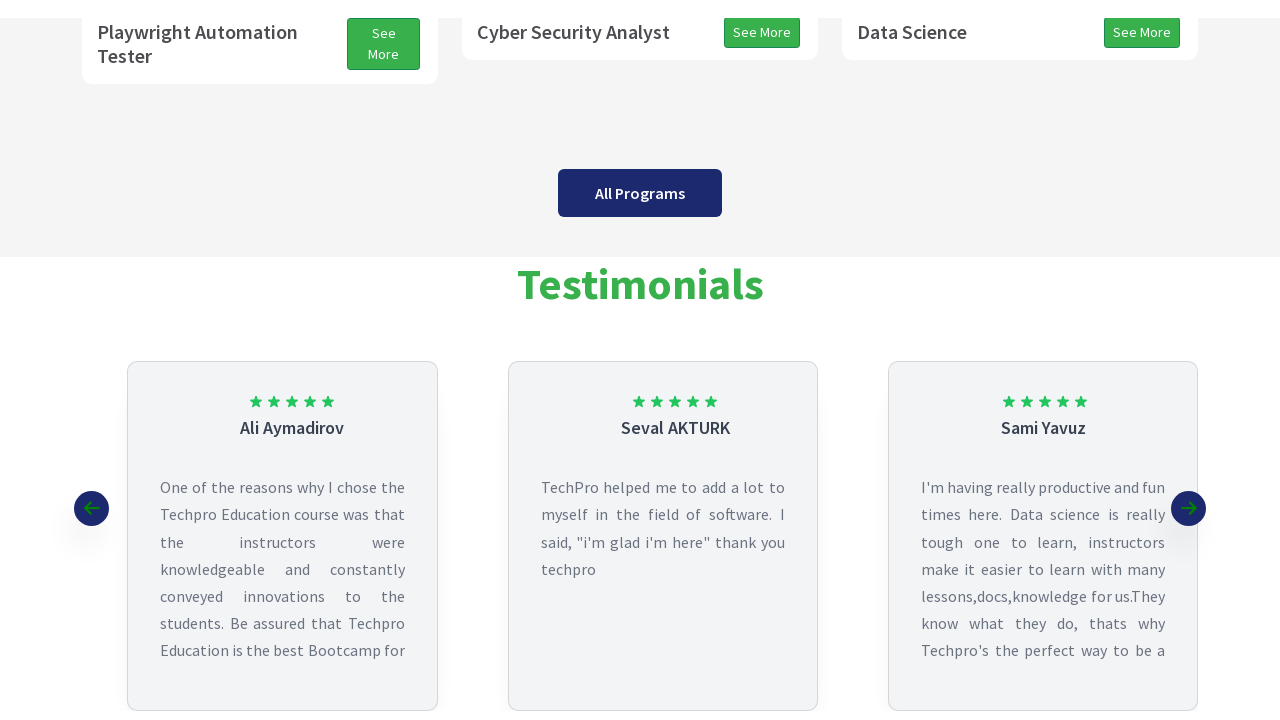

Waited 1 second briefly
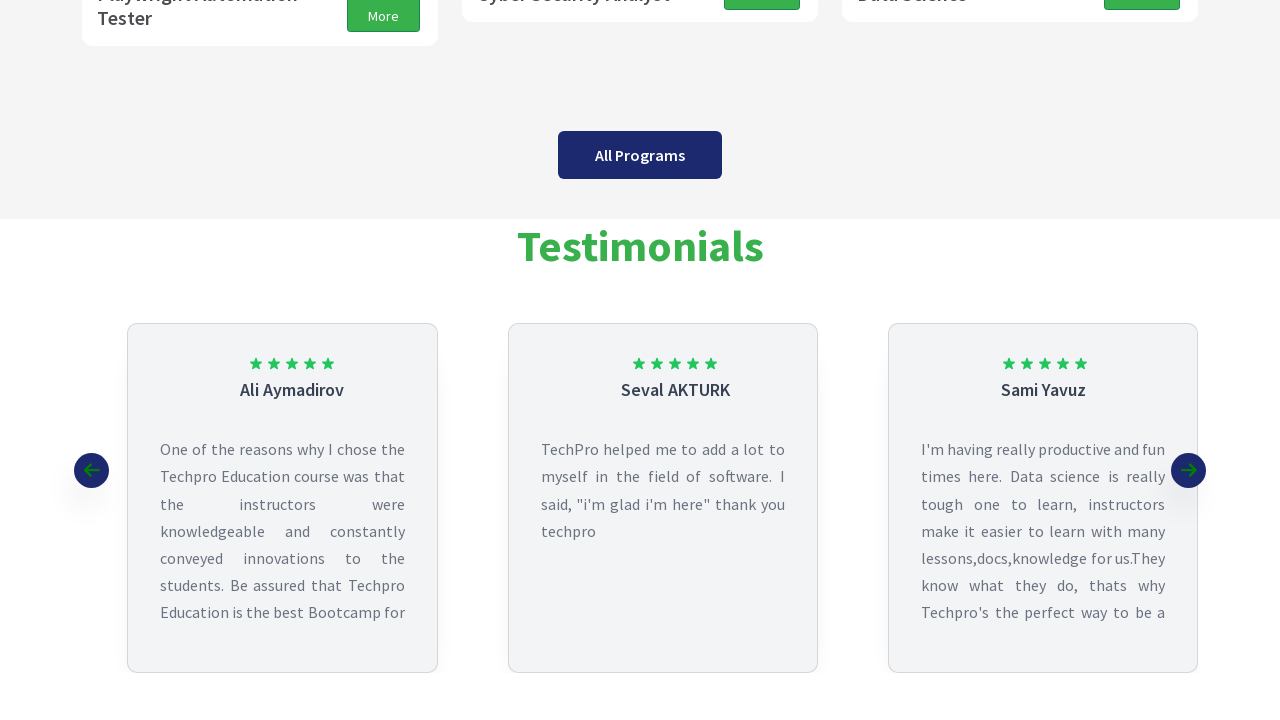

Pressed Page Up to scroll up
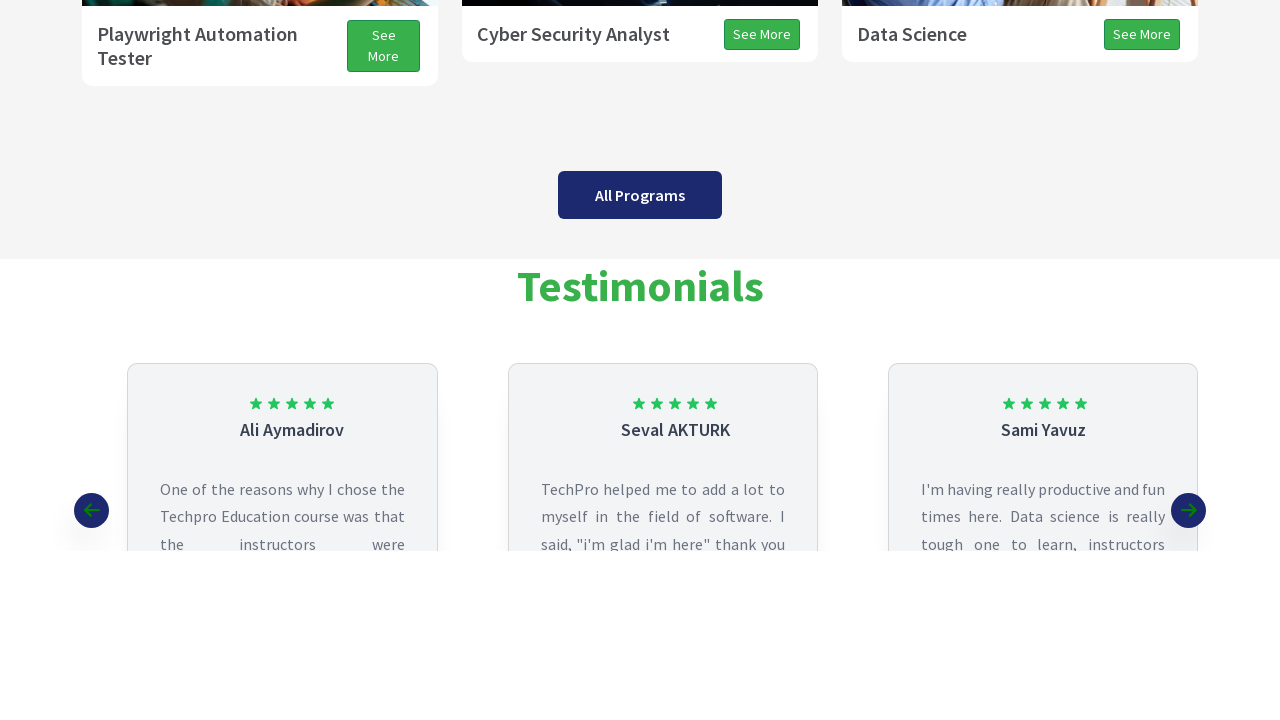

Waited 1 second briefly
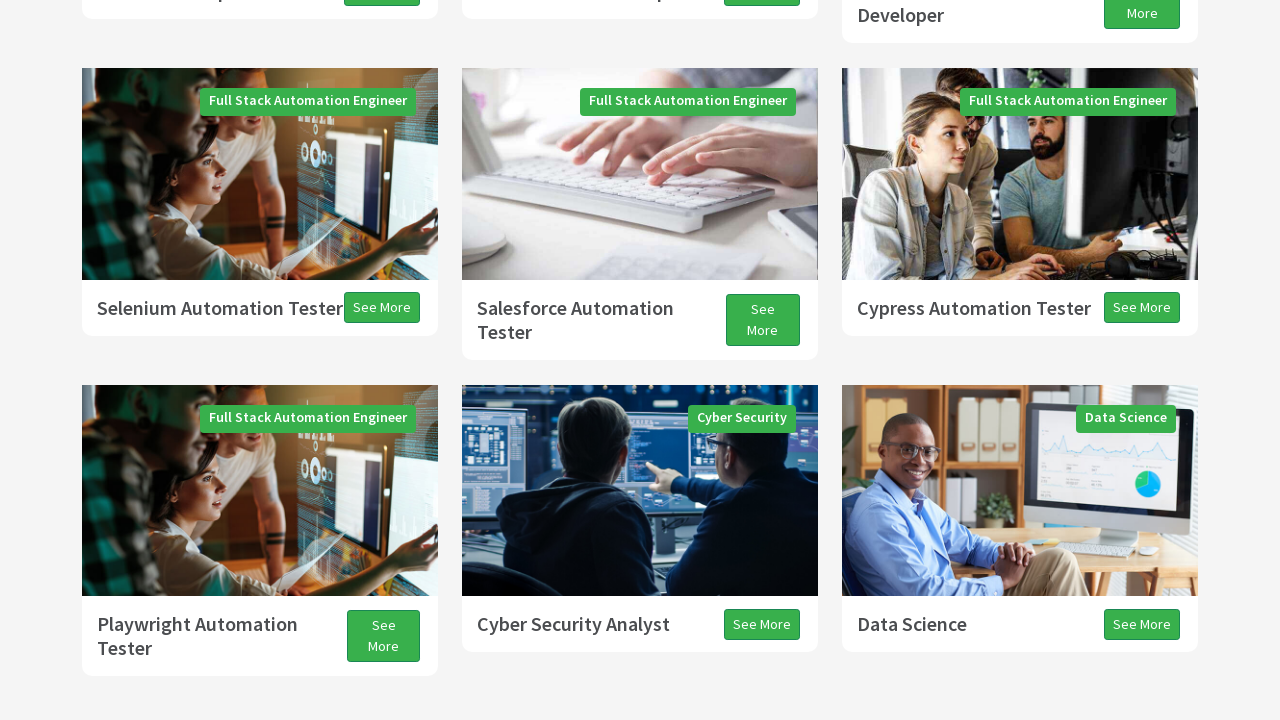

Pressed Arrow Up to scroll up slightly
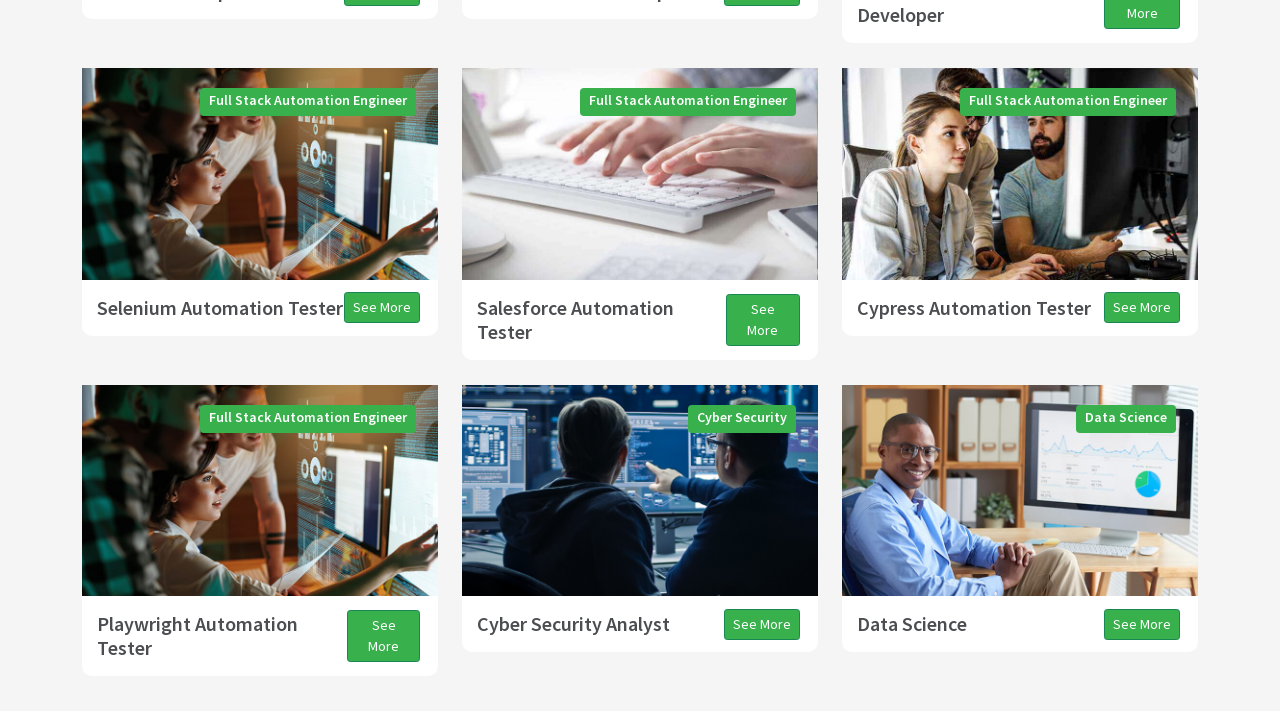

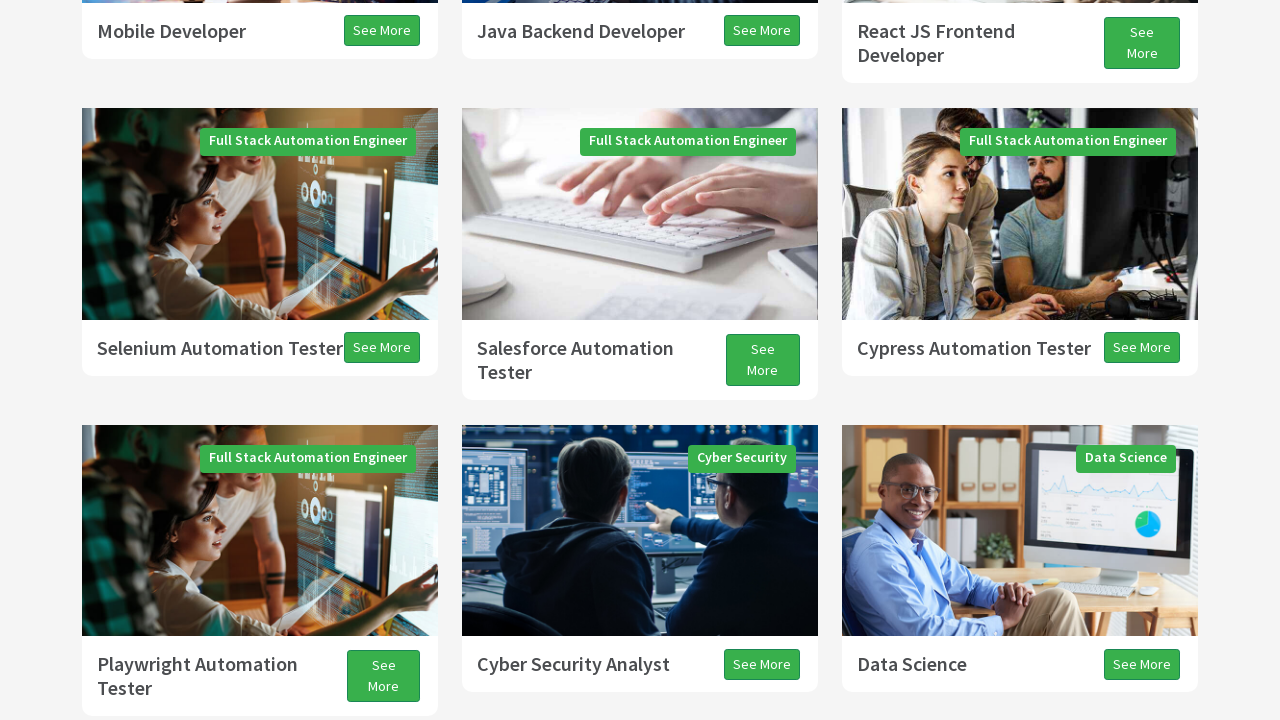